Tests obtaining gold price by navigating to a currency exchange website and extracting the gold quotation value

Starting URL: https://www.melhorcambio.com/ouro-hoje

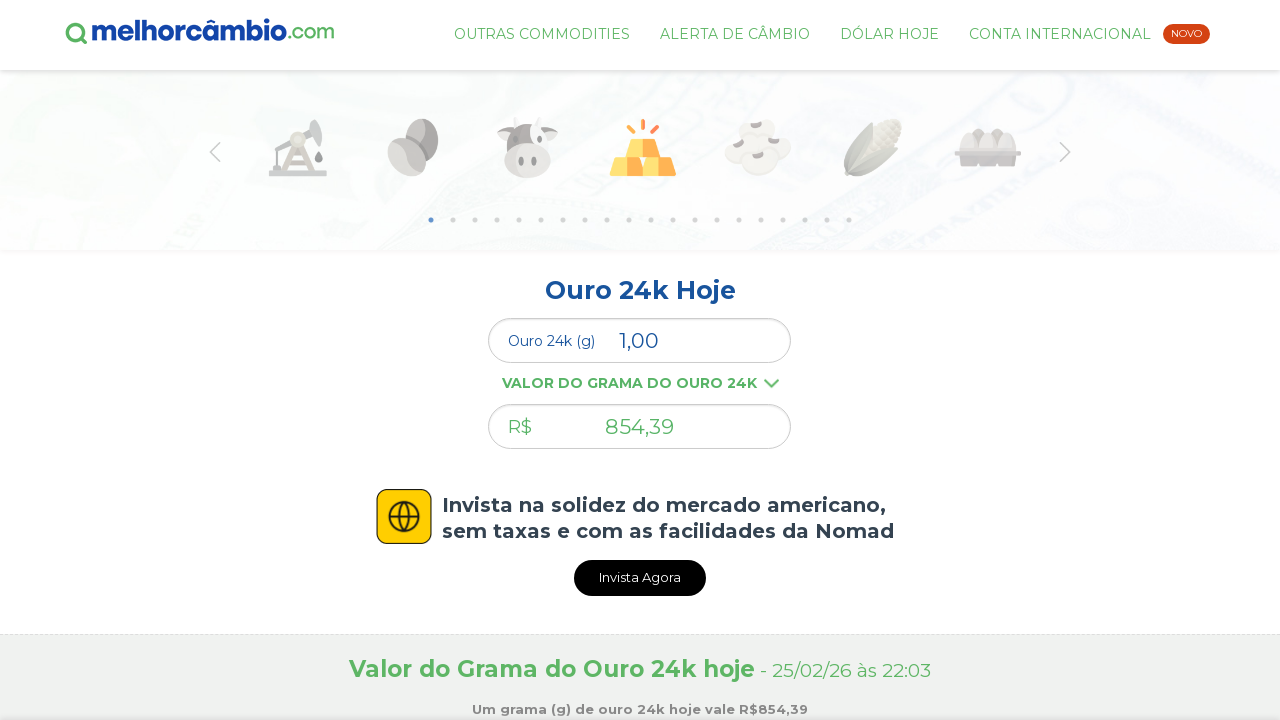

Waited for gold price field (#comercial) to be visible
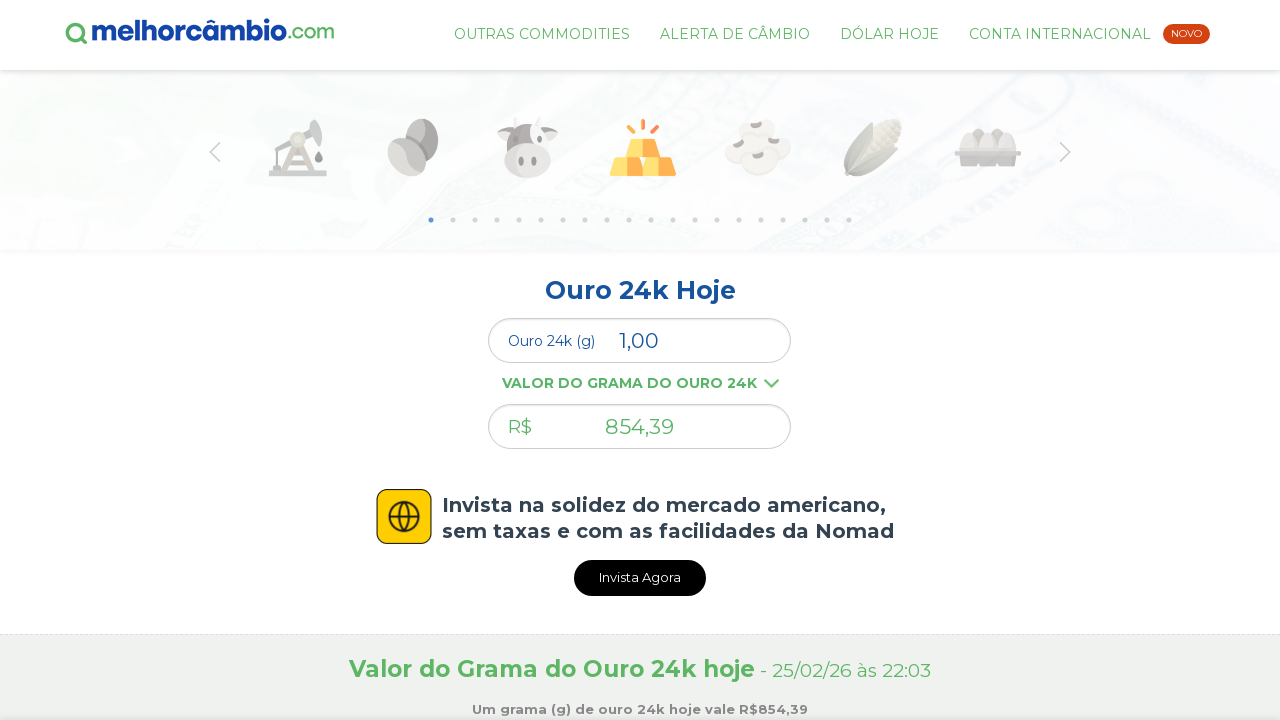

Located the gold price field element
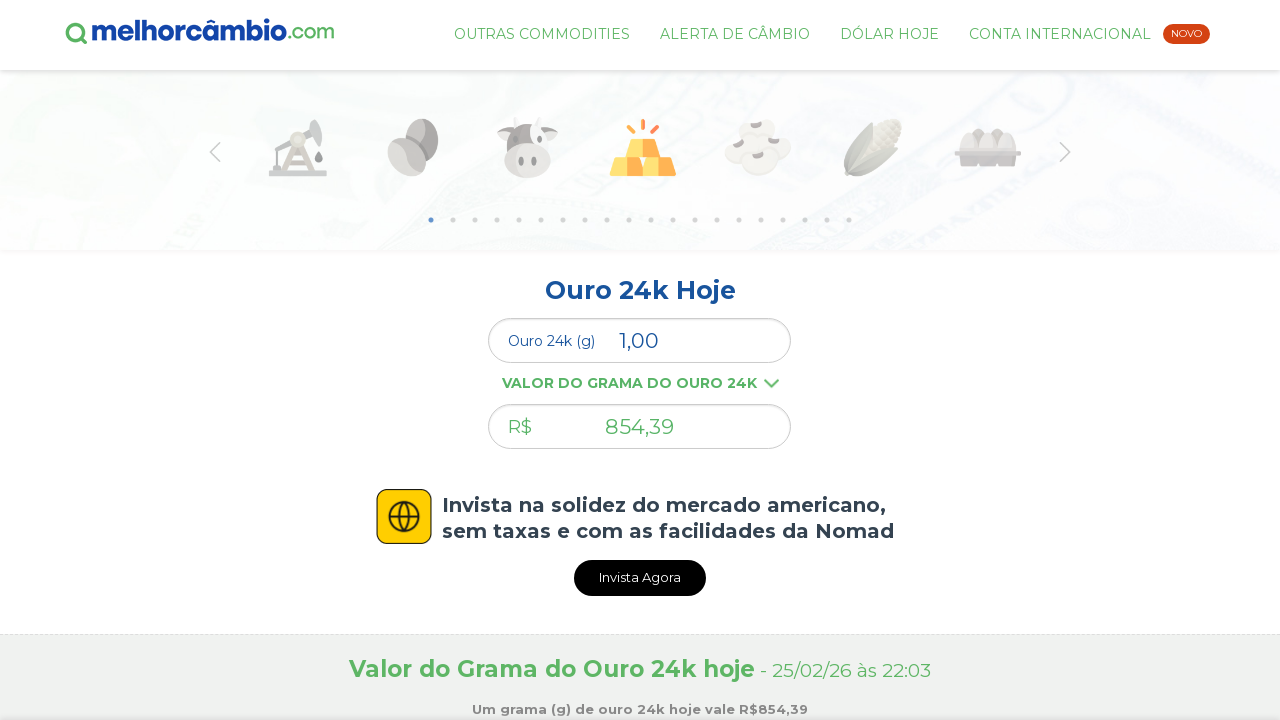

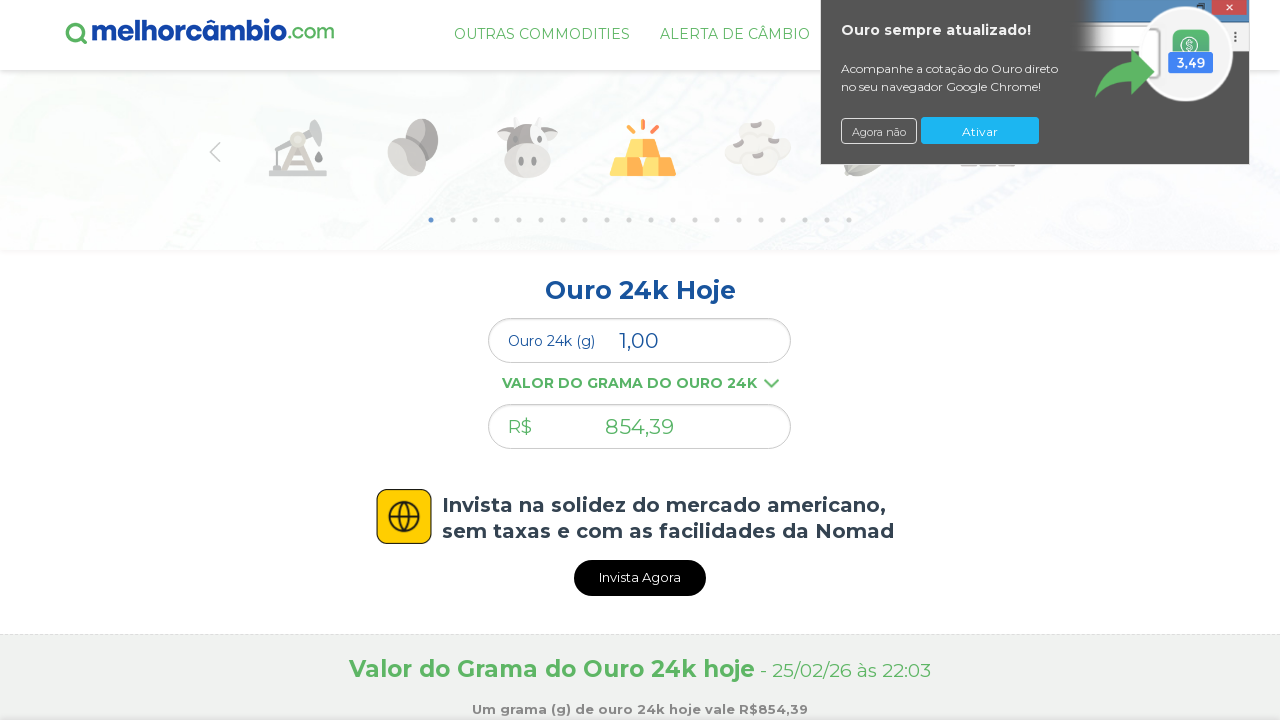